Tests drag-and-drop functionality on the jQuery UI demo page by dragging an element from the draggable area to the droppable area within an iframe.

Starting URL: https://jqueryui.com/droppable/

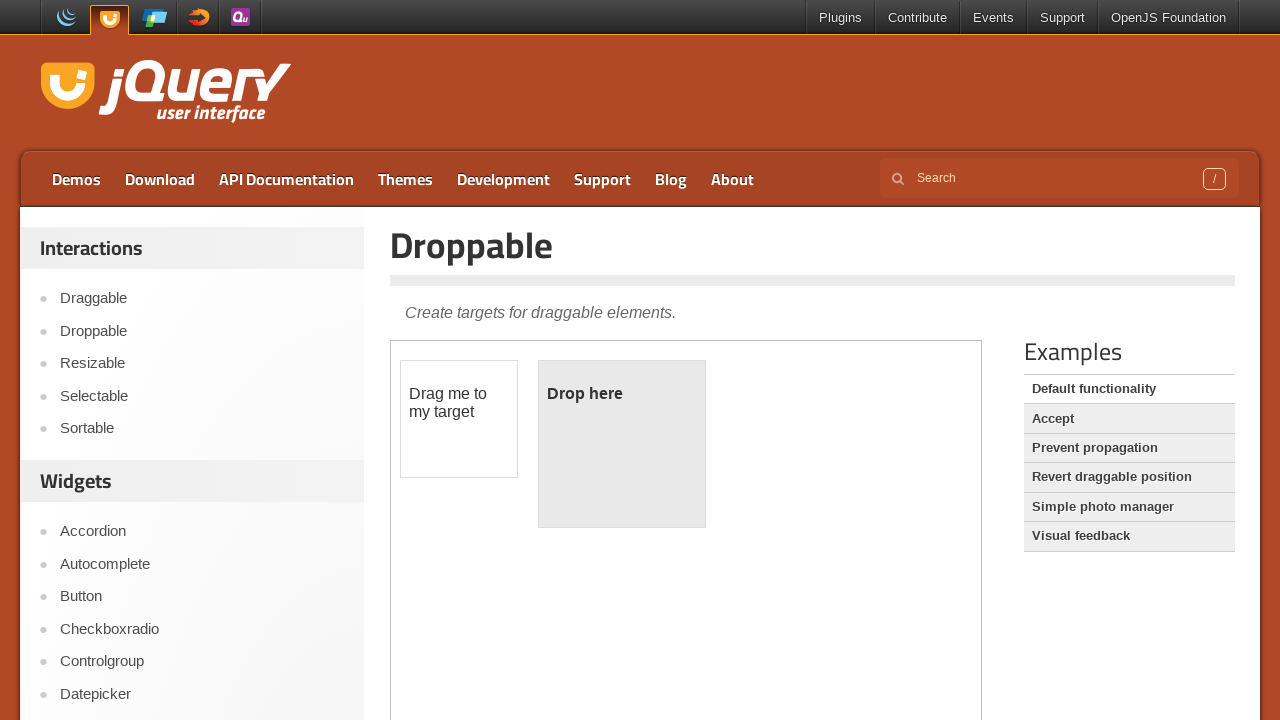

Located the first iframe on the jQuery UI droppable demo page
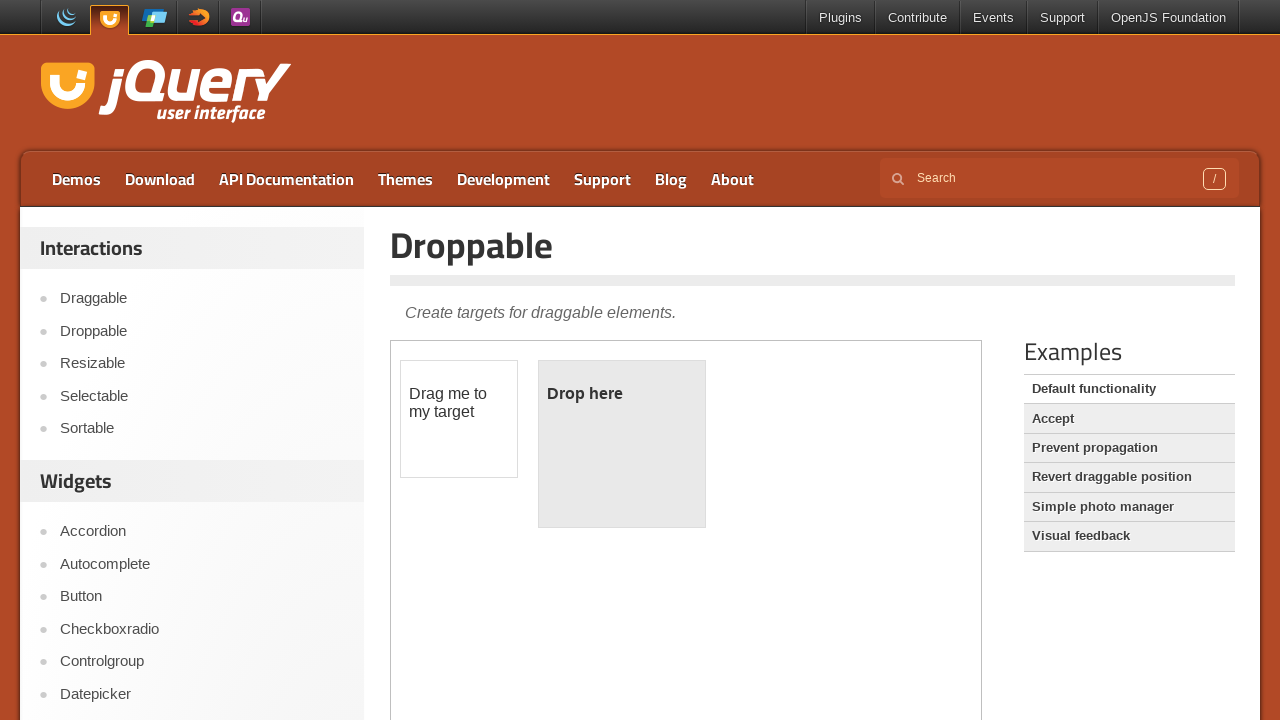

Located the draggable element within the iframe
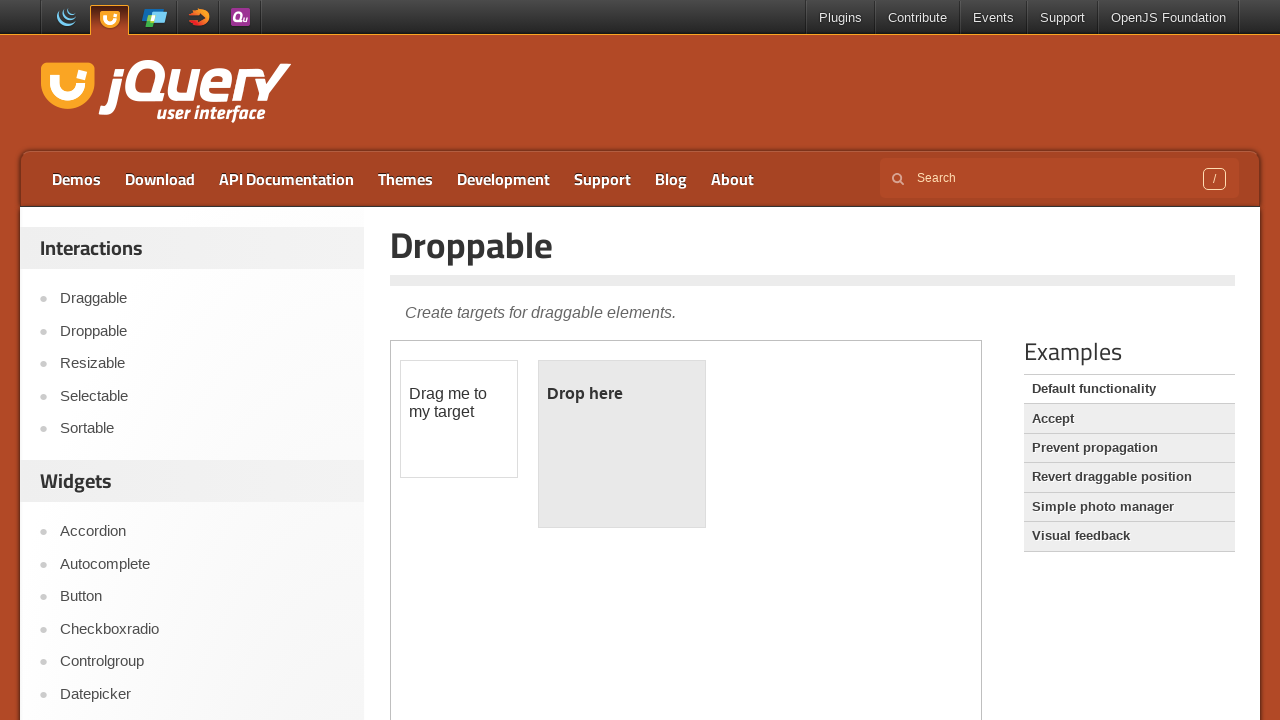

Located the droppable element within the iframe
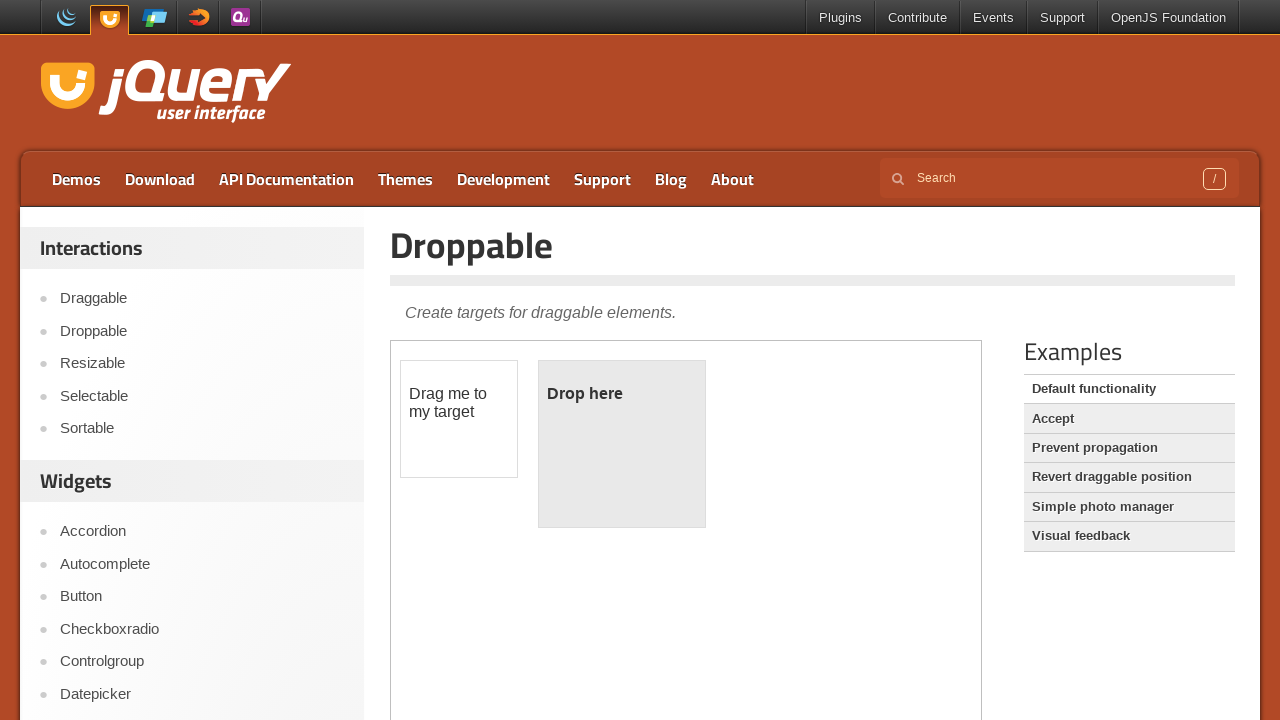

Dragged the draggable element to the droppable area at (622, 444)
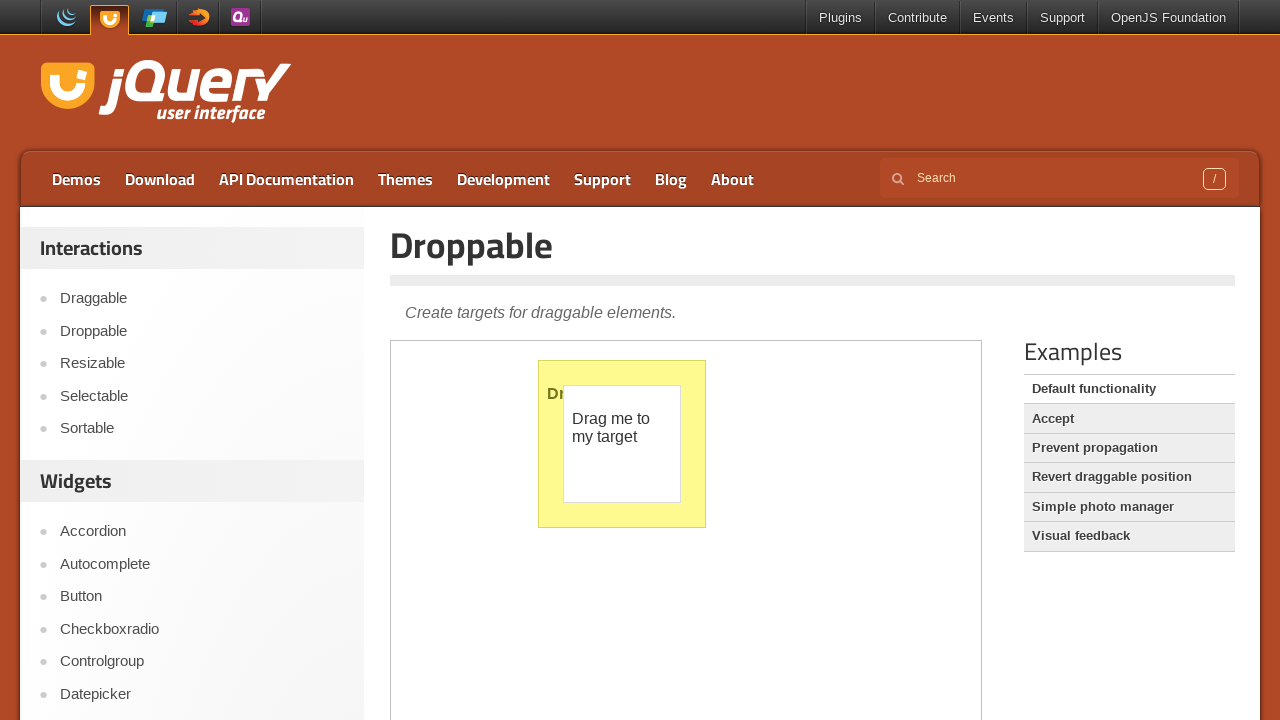

Verified that the droppable element is present after drag-and-drop
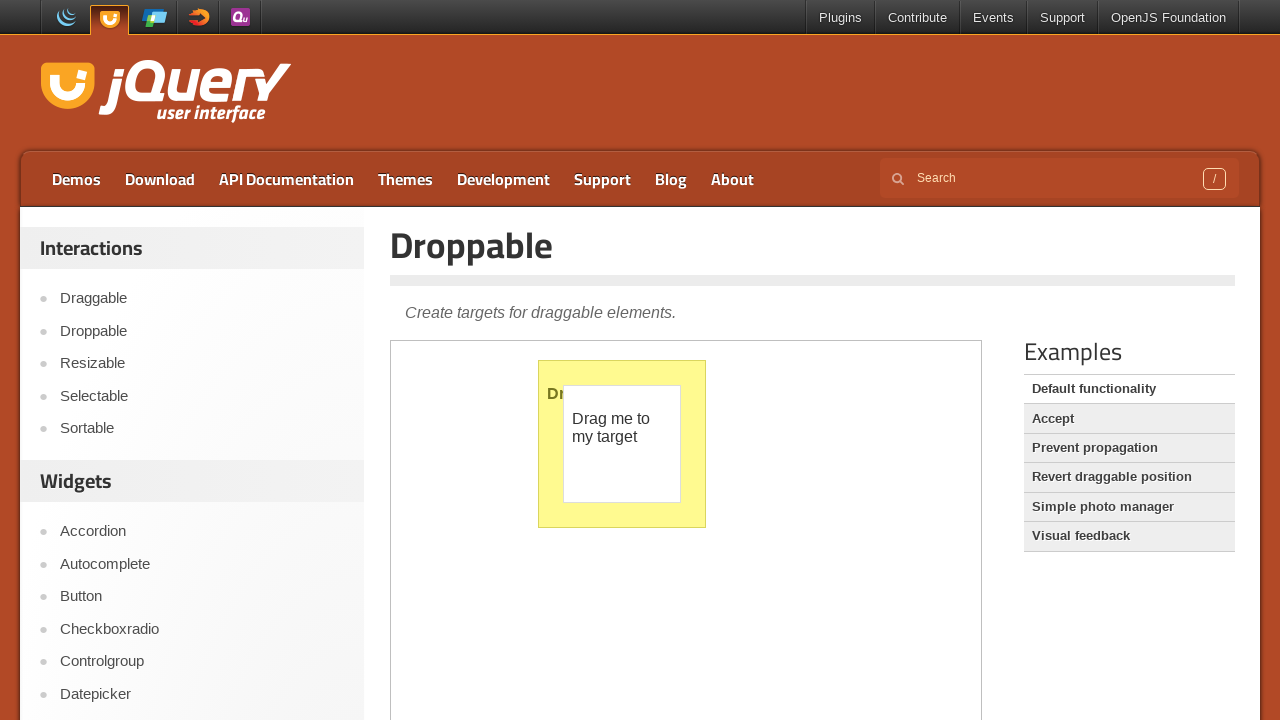

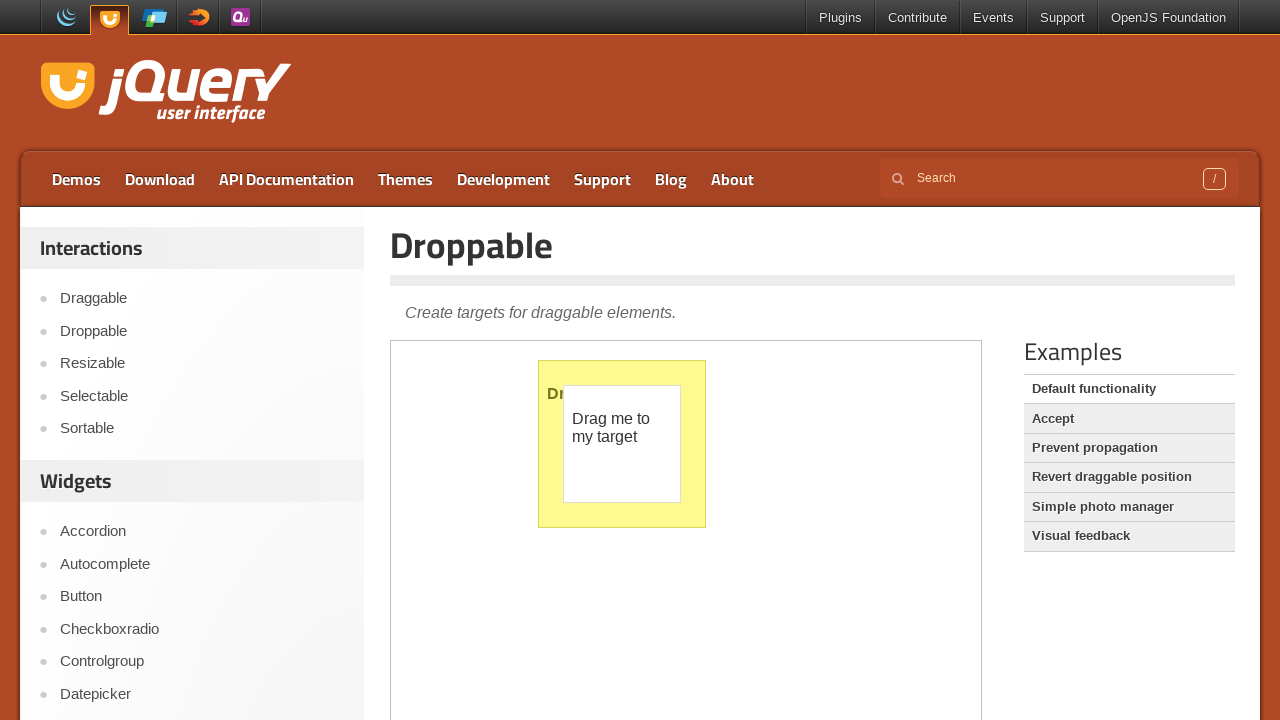